Tests different types of mouse clicks including double-click and right-click on buttons, verifying that the appropriate messages appear

Starting URL: https://demoqa.com/buttons

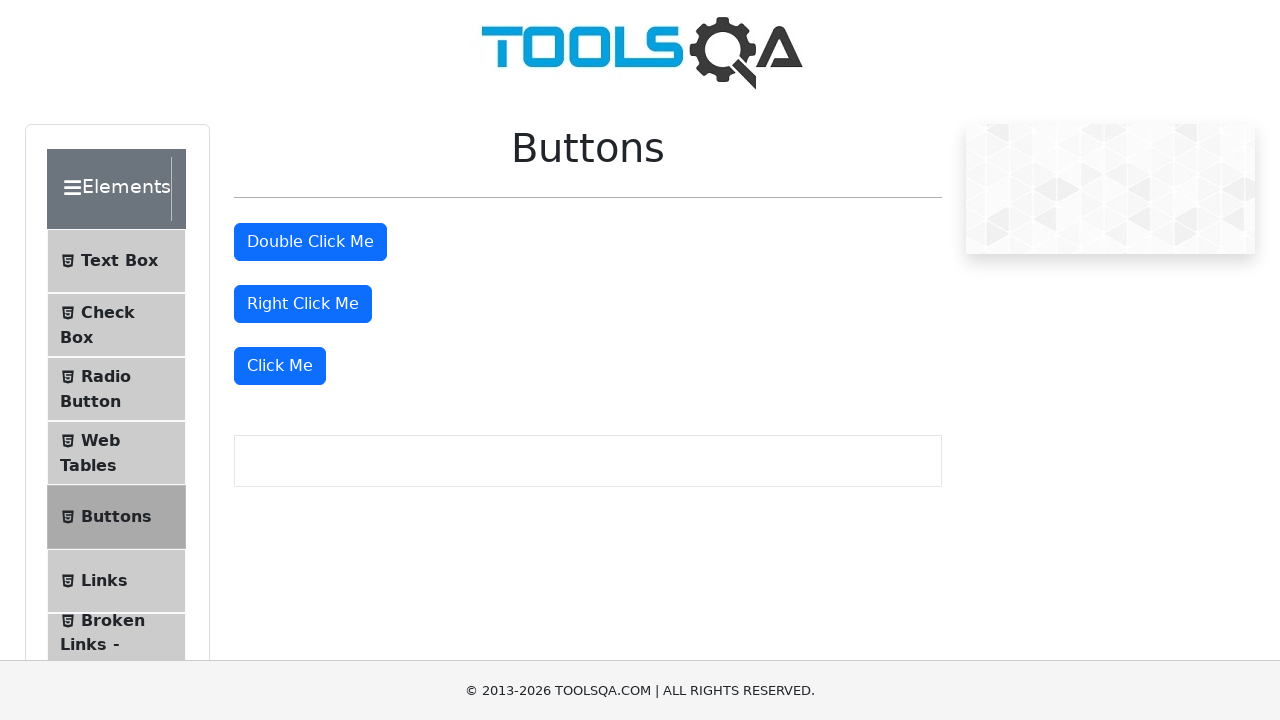

Double-clicked the double-click button at (310, 242) on xpath=//button[@id="doubleClickBtn"]
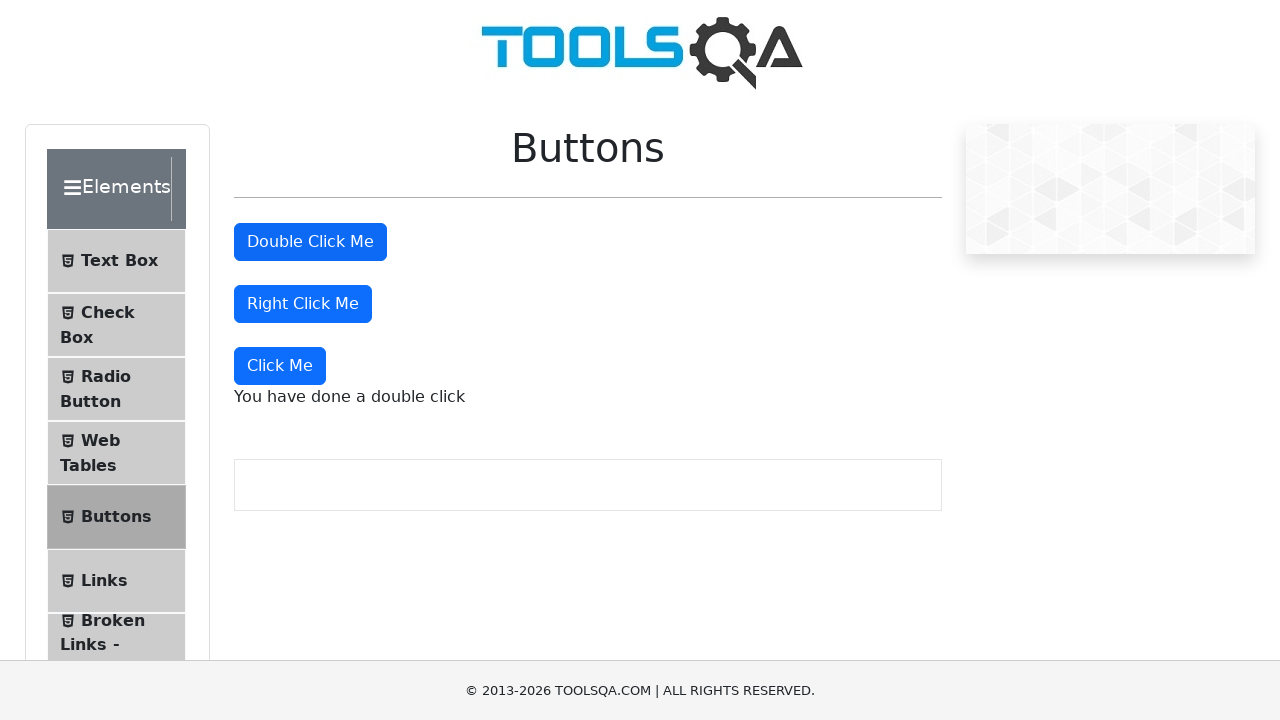

Double-click message appeared
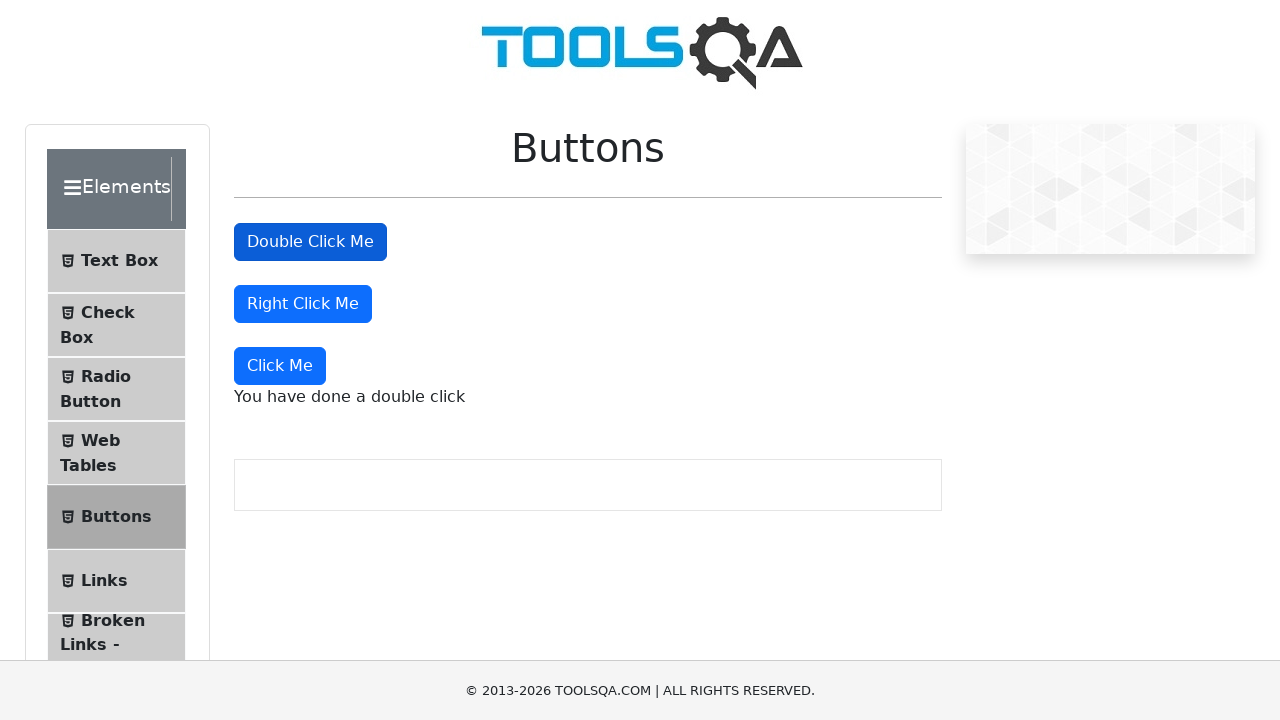

Right-clicked the right-click button at (303, 304) on xpath=//button[@id="rightClickBtn"]
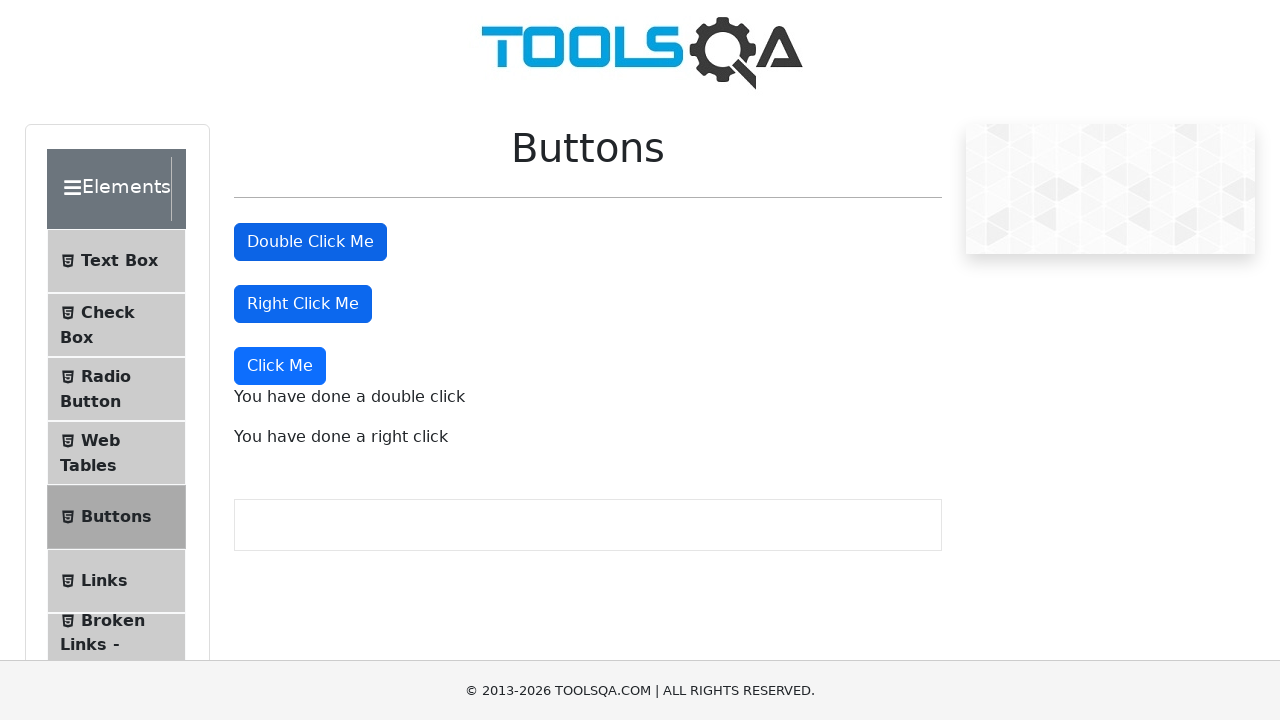

Right-click message appeared
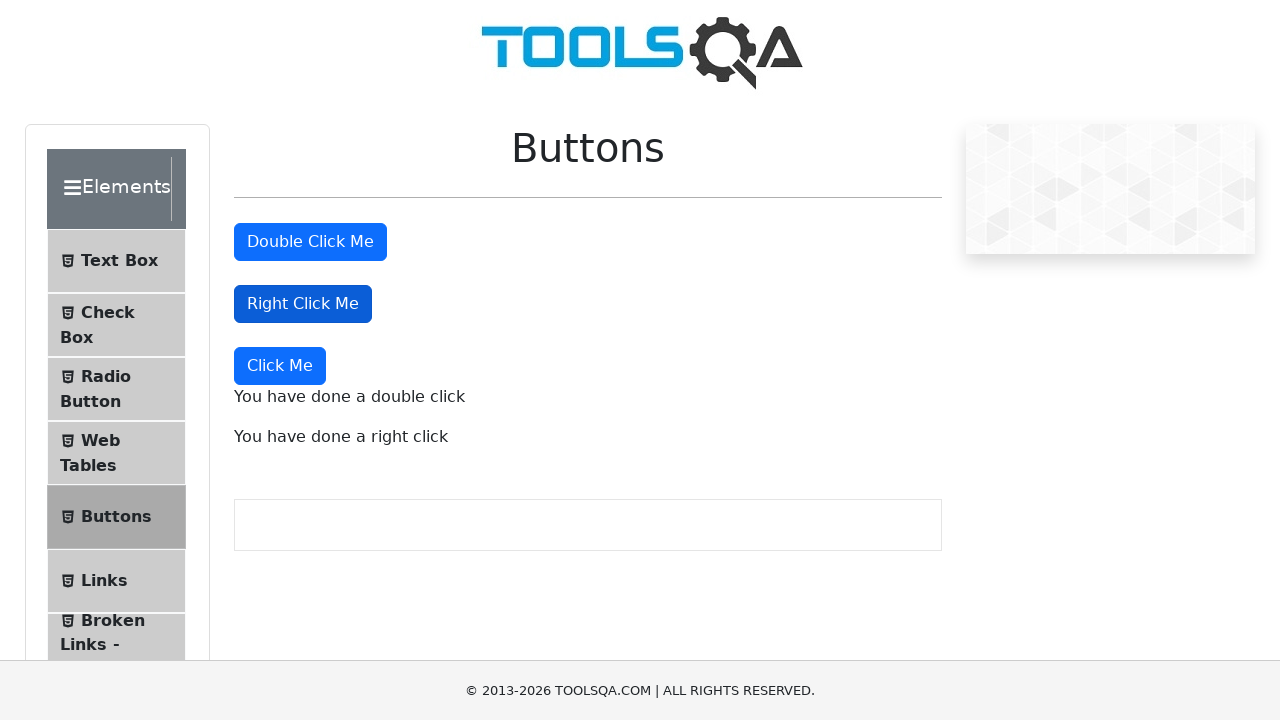

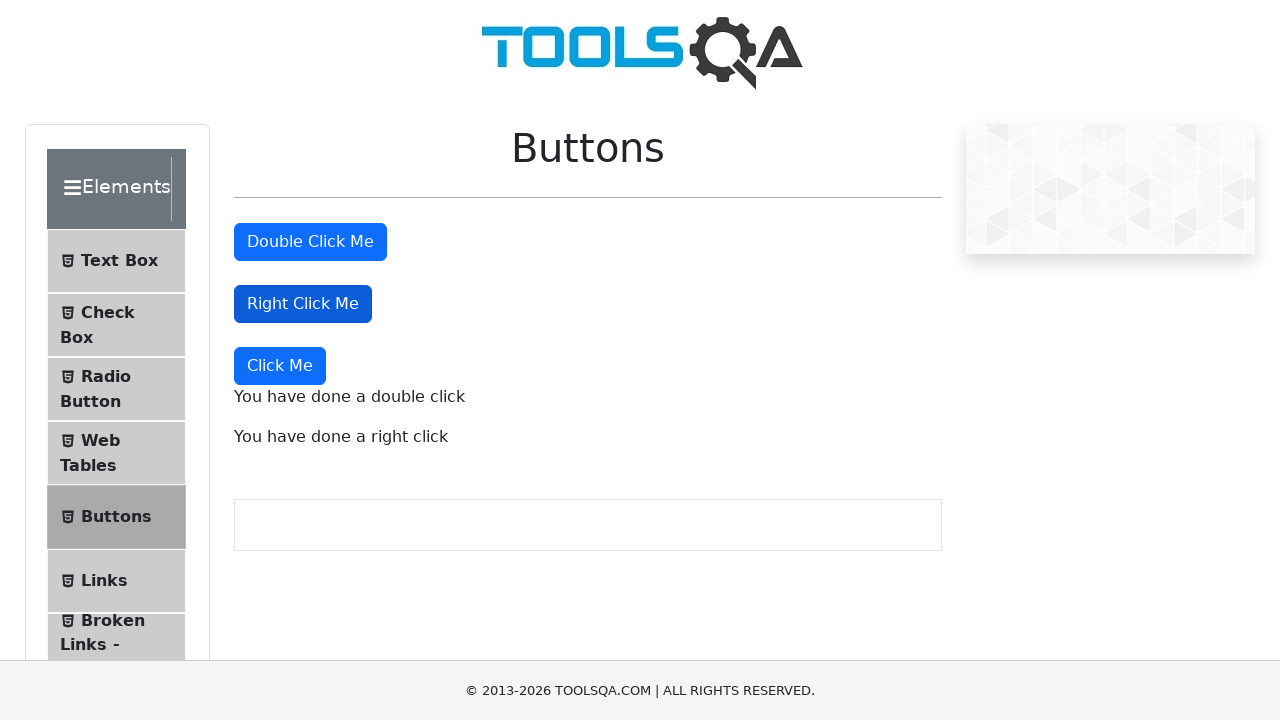